Tests unmarking todo items by checking and then unchecking the checkbox.

Starting URL: https://demo.playwright.dev/todomvc

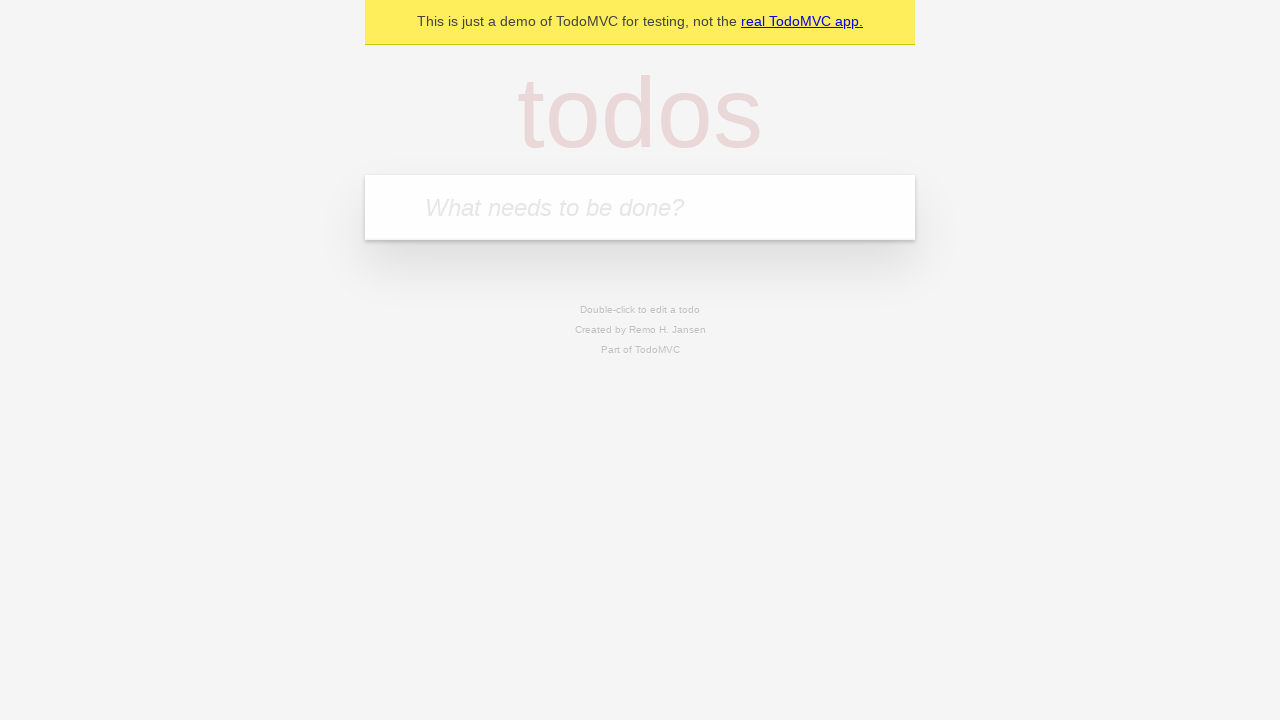

Filled todo input with 'buy some cheese' on internal:attr=[placeholder="What needs to be done?"i]
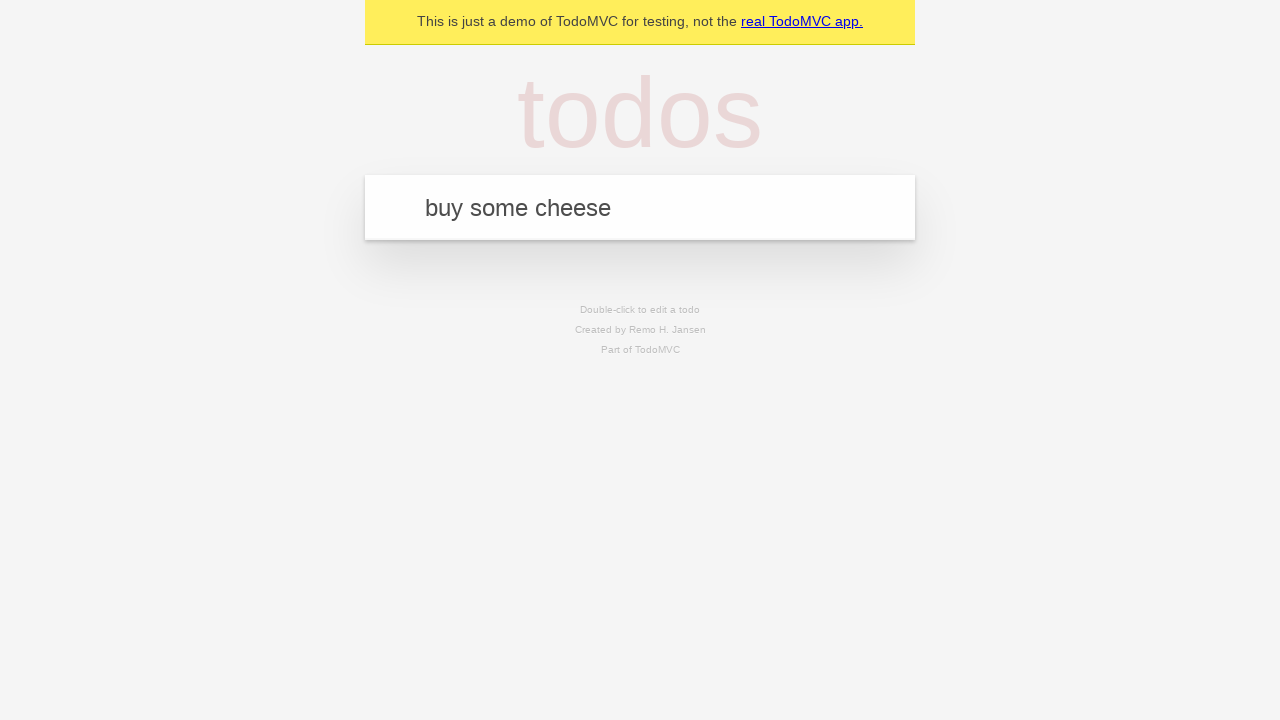

Pressed Enter to create first todo item on internal:attr=[placeholder="What needs to be done?"i]
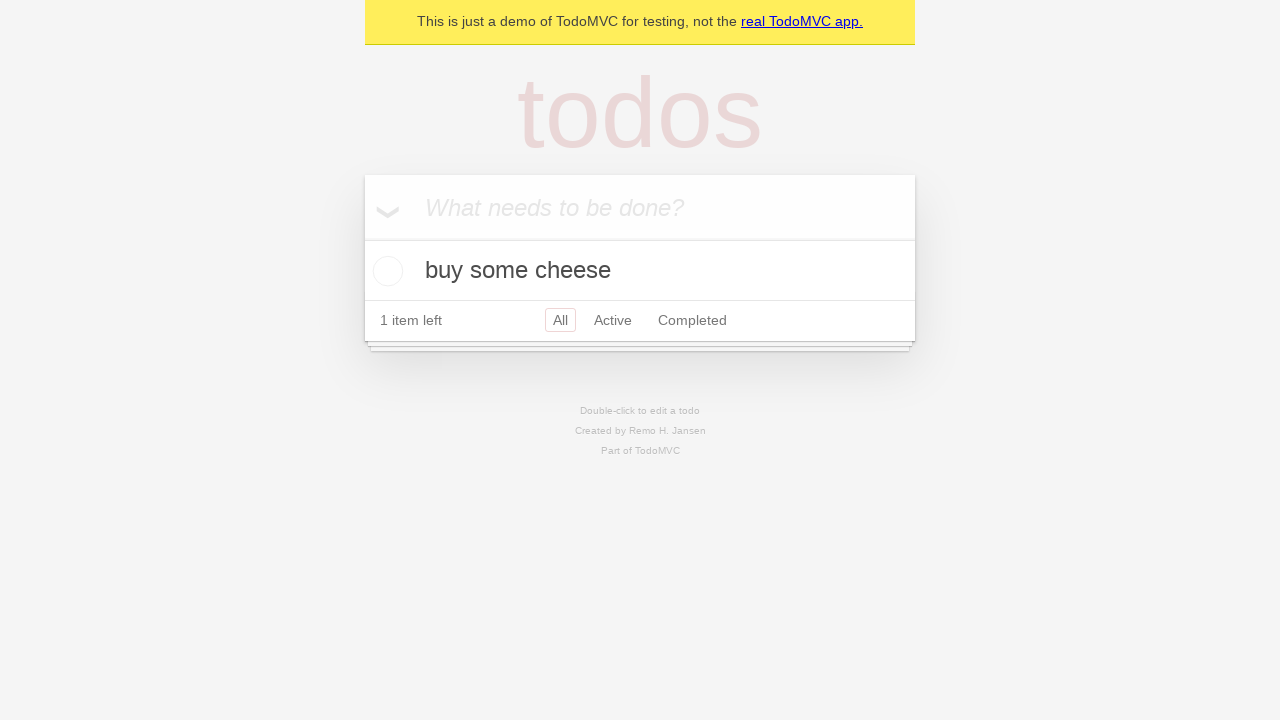

Filled todo input with 'feed the cat' on internal:attr=[placeholder="What needs to be done?"i]
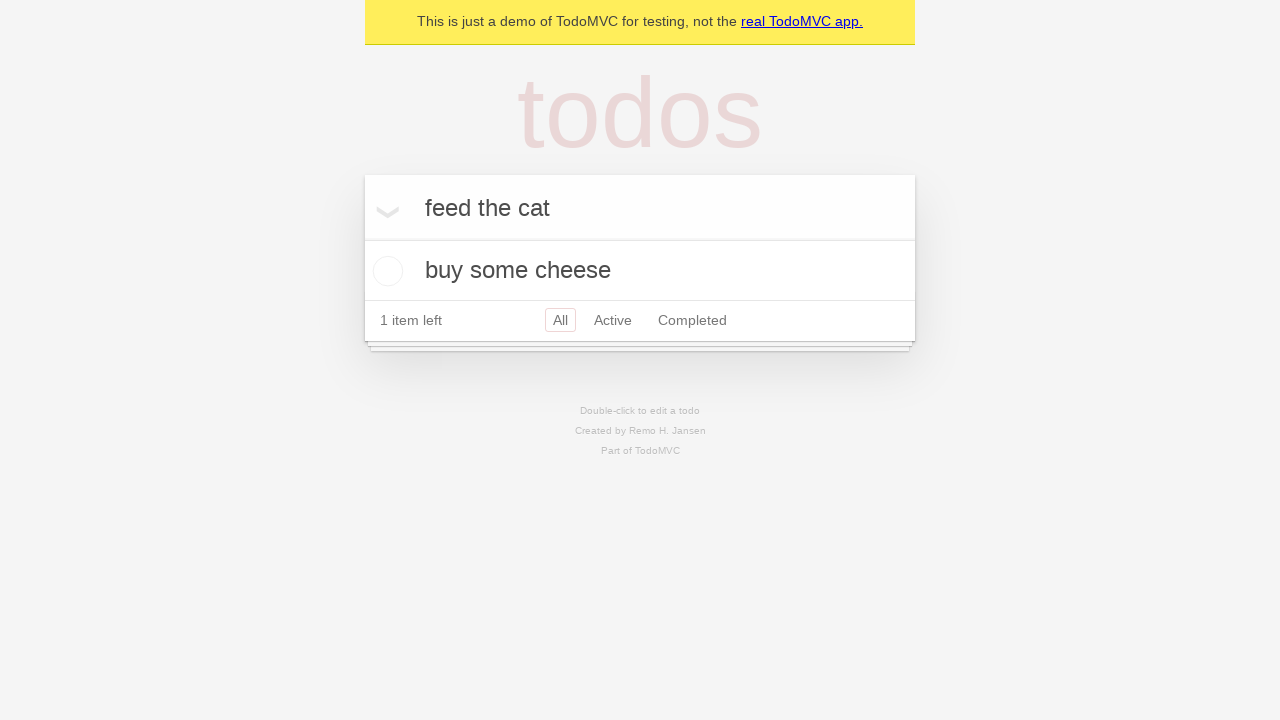

Pressed Enter to create second todo item on internal:attr=[placeholder="What needs to be done?"i]
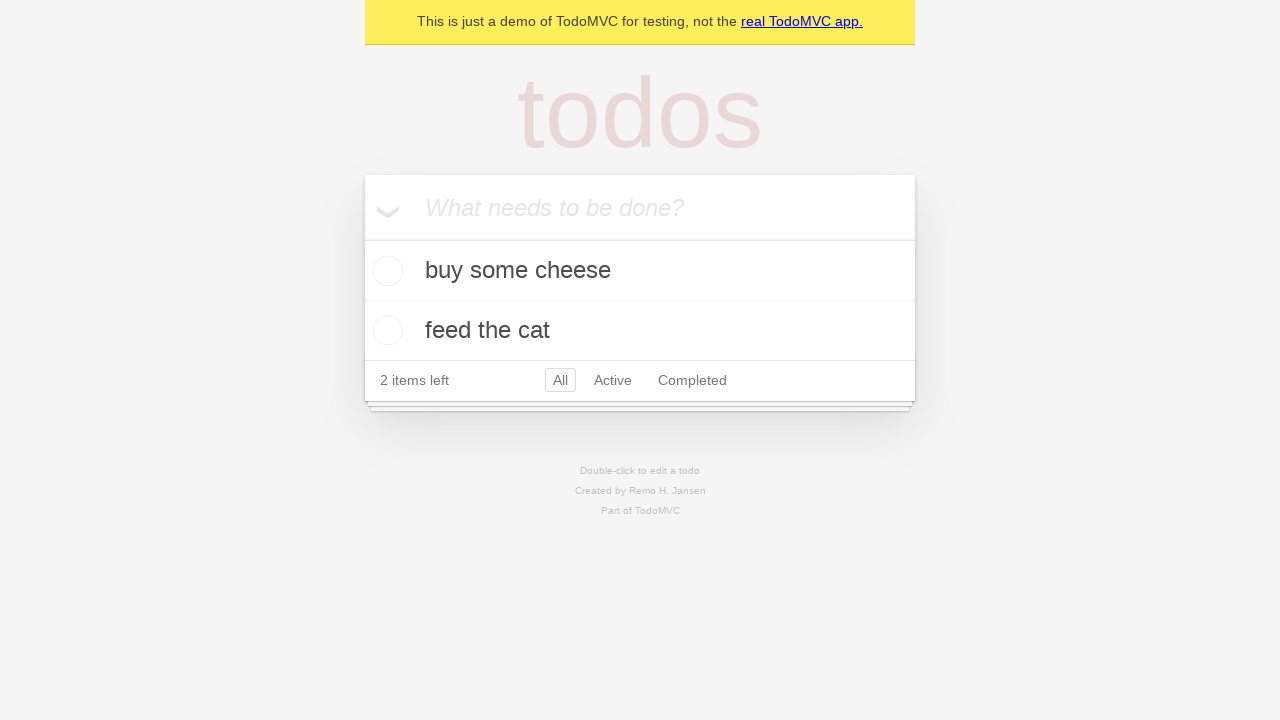

Waited for second todo item to load
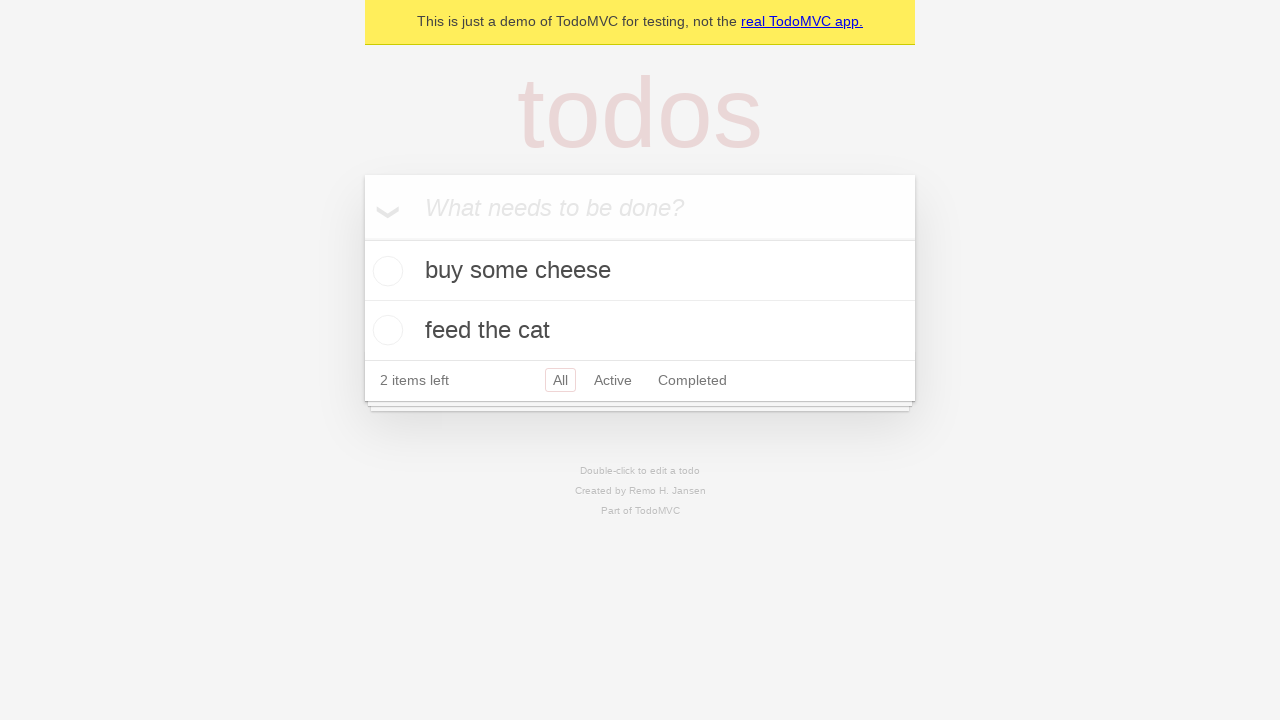

Located first todo item
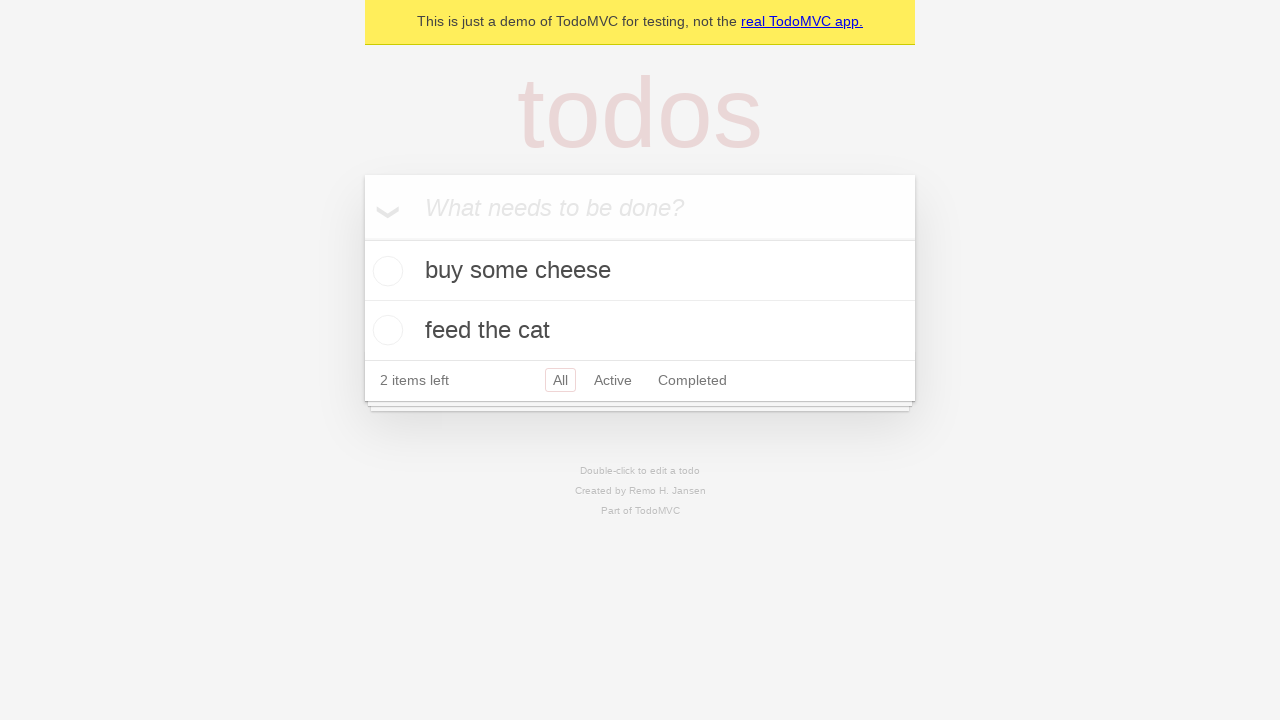

Located checkbox for first todo item
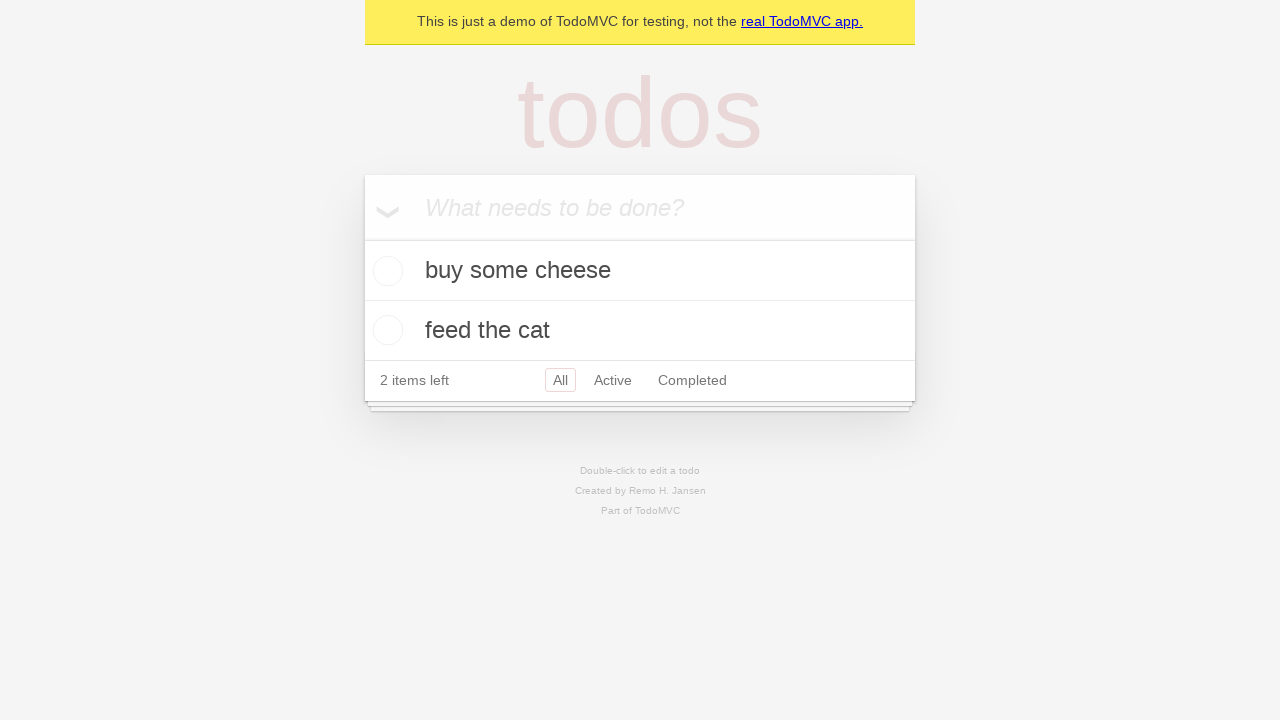

Checked the first todo item at (385, 271) on internal:testid=[data-testid="todo-item"s] >> nth=0 >> internal:role=checkbox
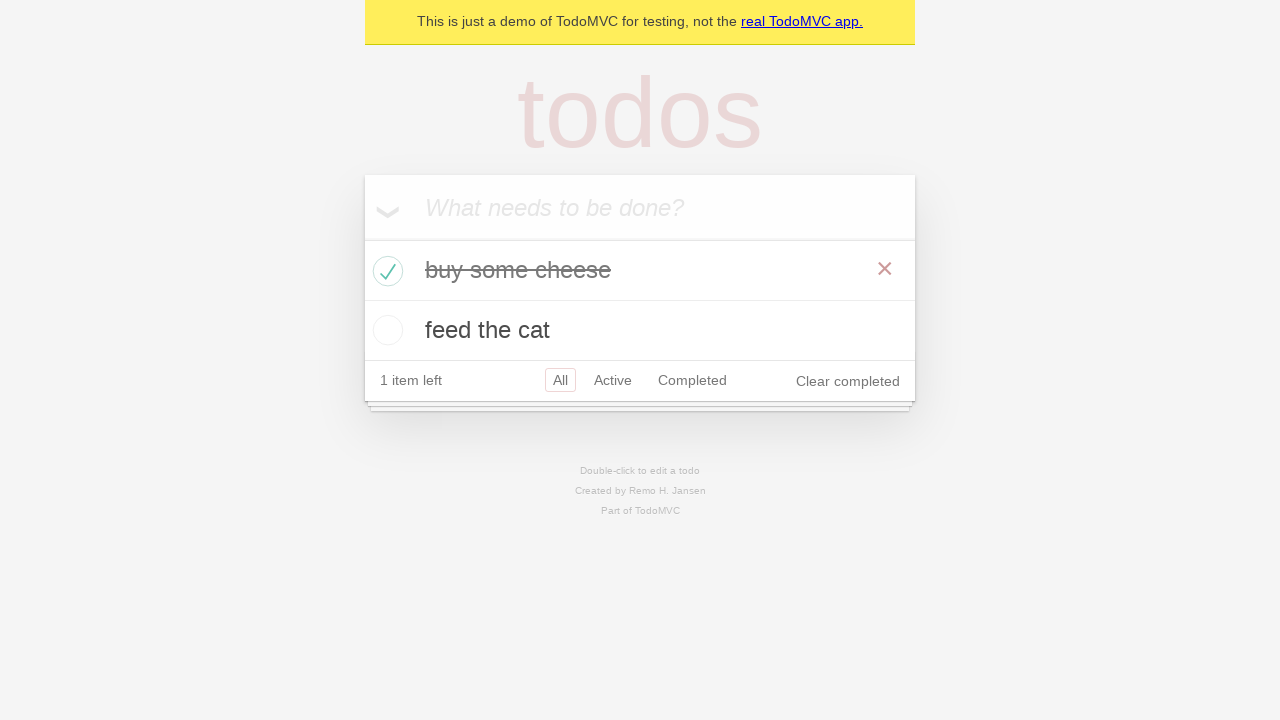

Unchecked the first todo item to mark it as incomplete at (385, 271) on internal:testid=[data-testid="todo-item"s] >> nth=0 >> internal:role=checkbox
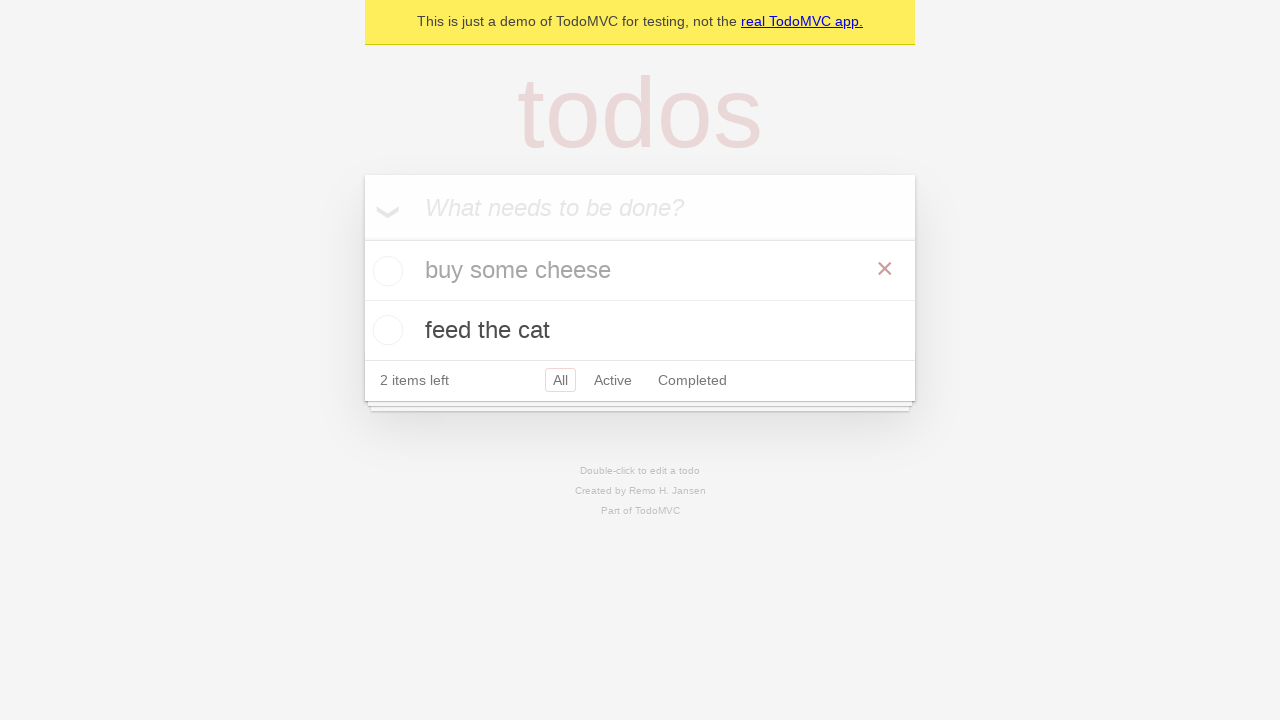

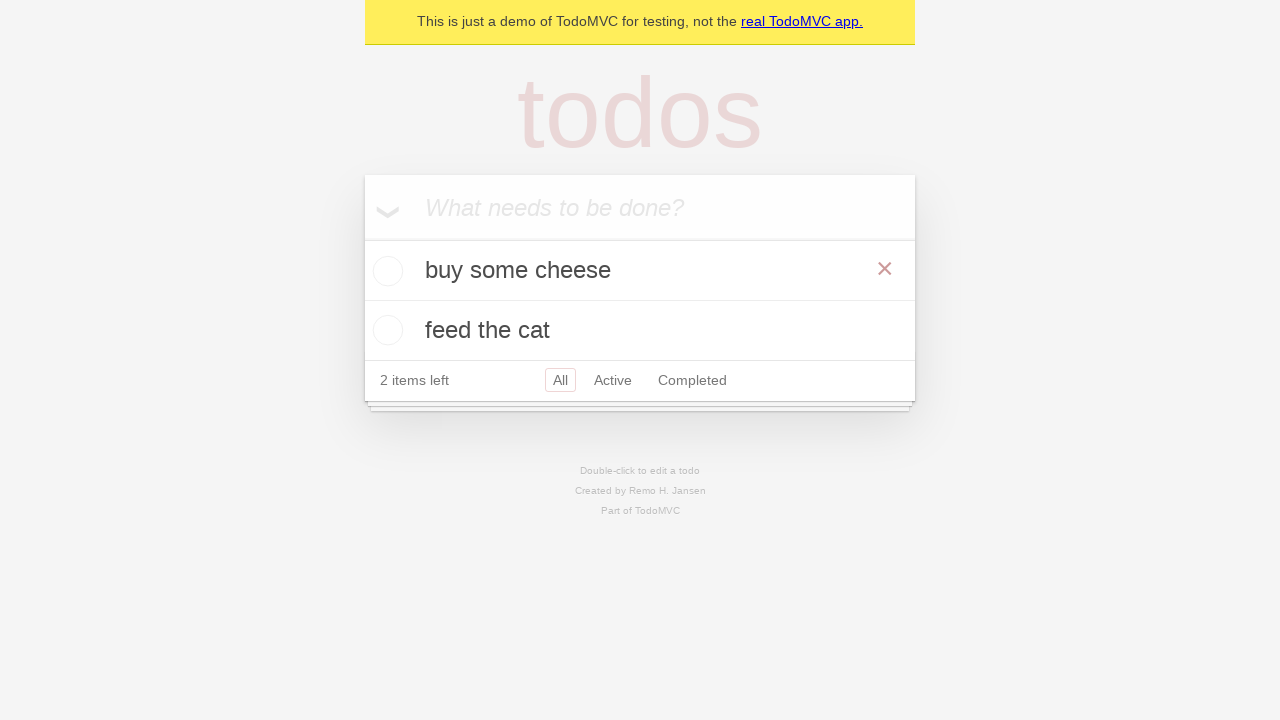